Tests alert handling by clicking a button that triggers an alert box and then accepting (clicking OK on) the alert

Starting URL: http://demo.automationtesting.in/Alerts.html

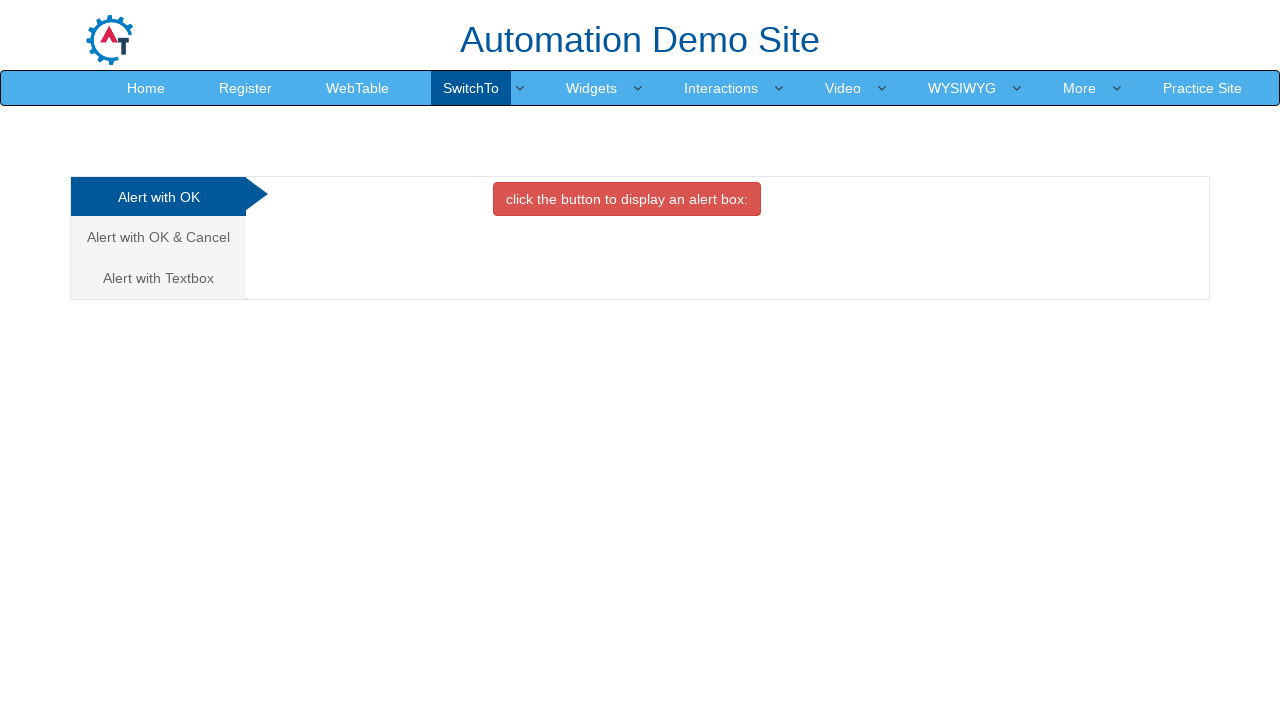

Navigated to Alerts demo page
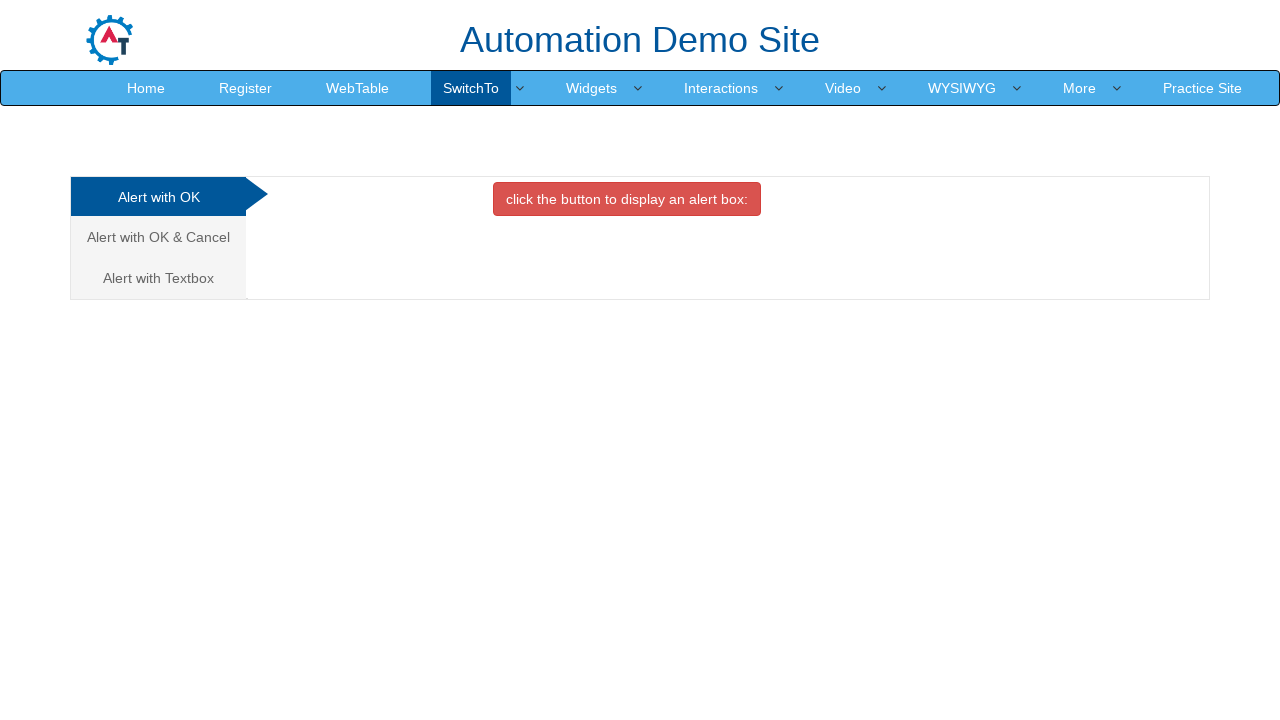

Clicked button to trigger alert box at (627, 199) on button.btn.btn-danger
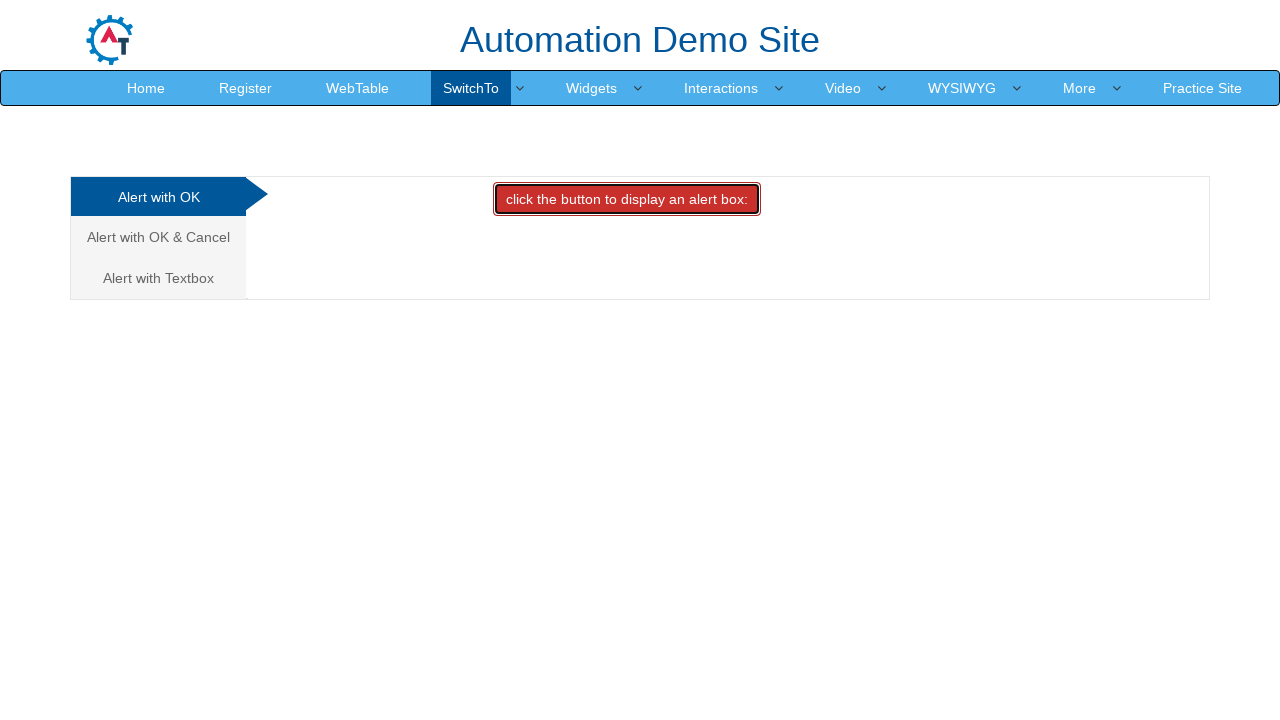

Set up dialog handler to accept alerts
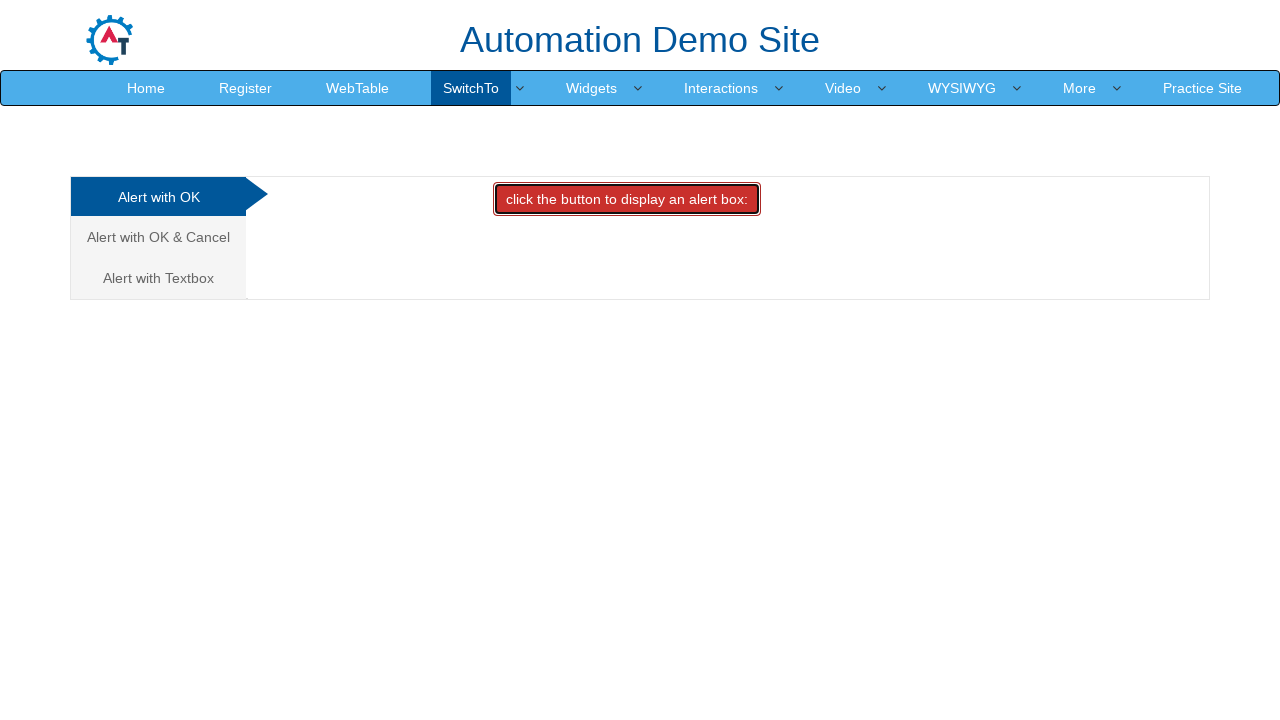

Clicked button again to trigger alert with handler active at (627, 199) on button.btn.btn-danger
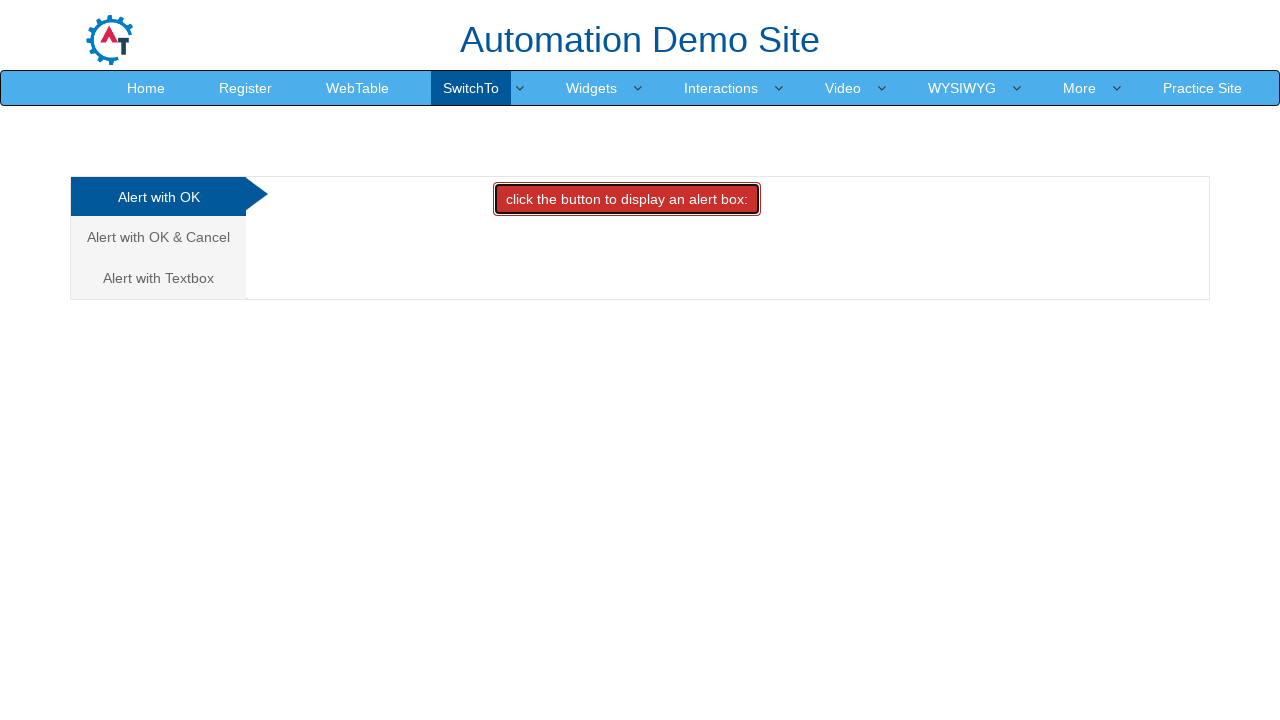

Alert was accepted and dismissed
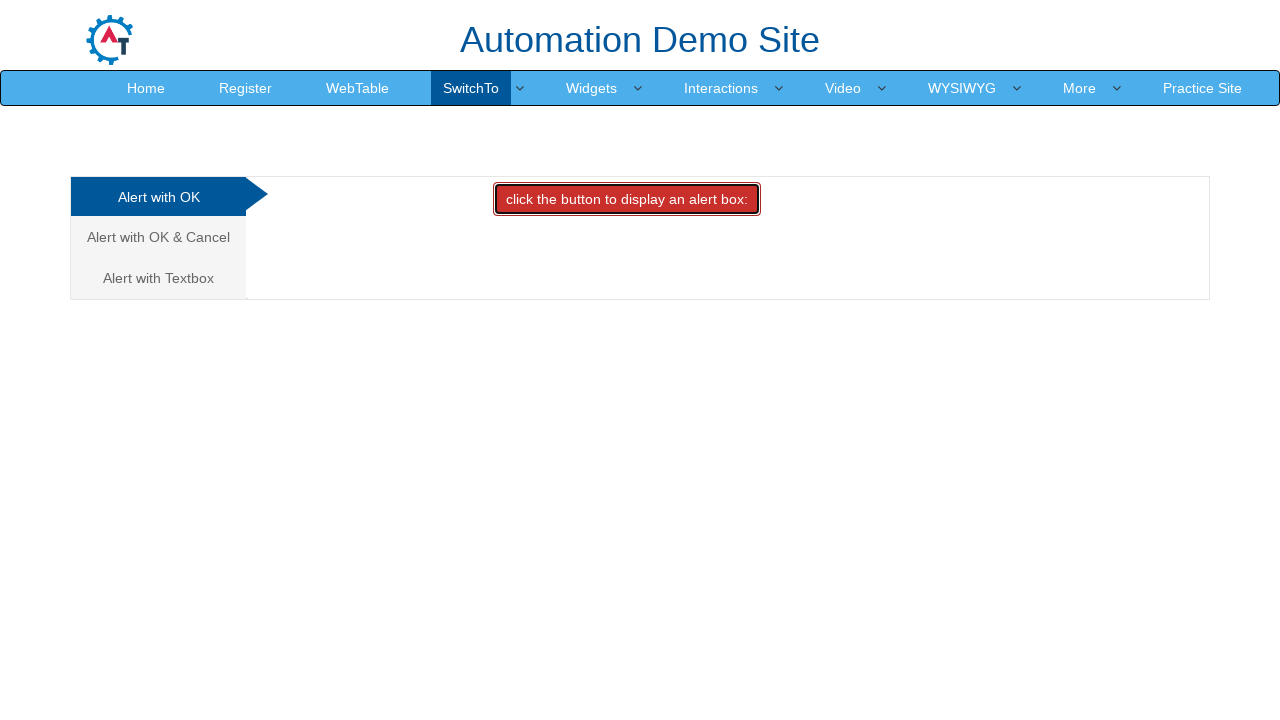

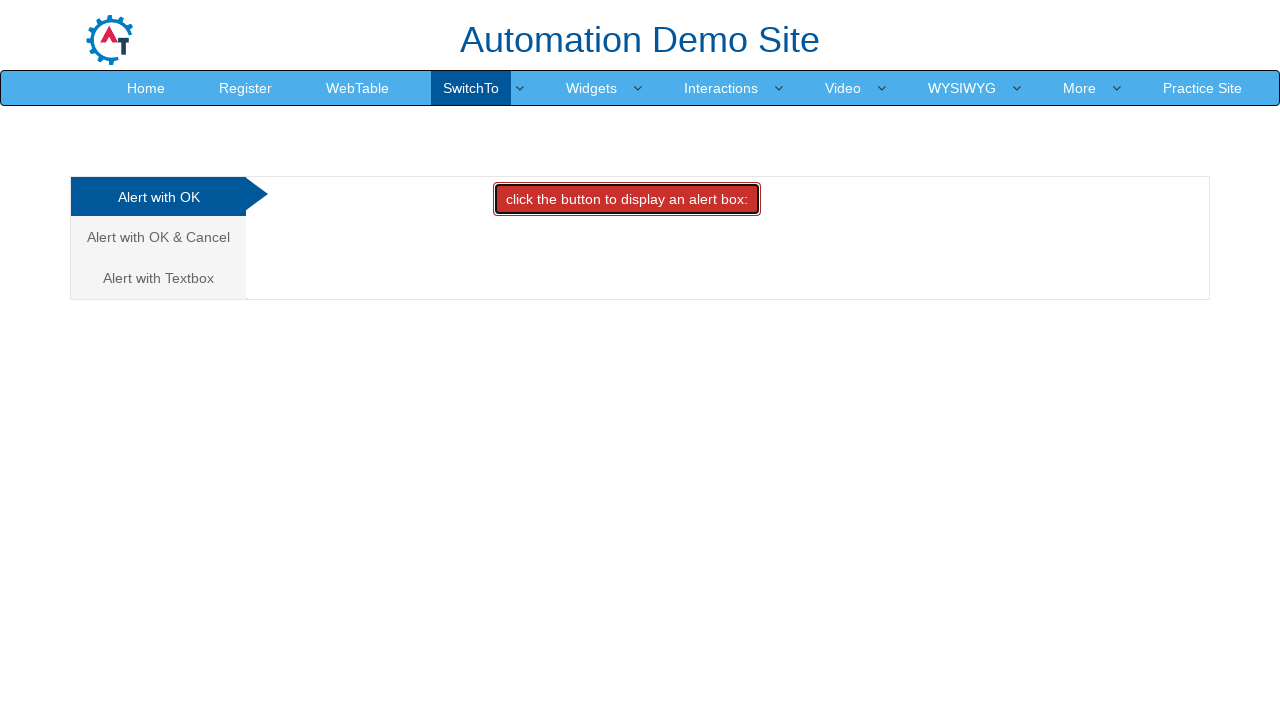